Tests form input by filling an email field, using keyboard navigation keys, and typing characters sequentially

Starting URL: https://example.cypress.io/commands/actions

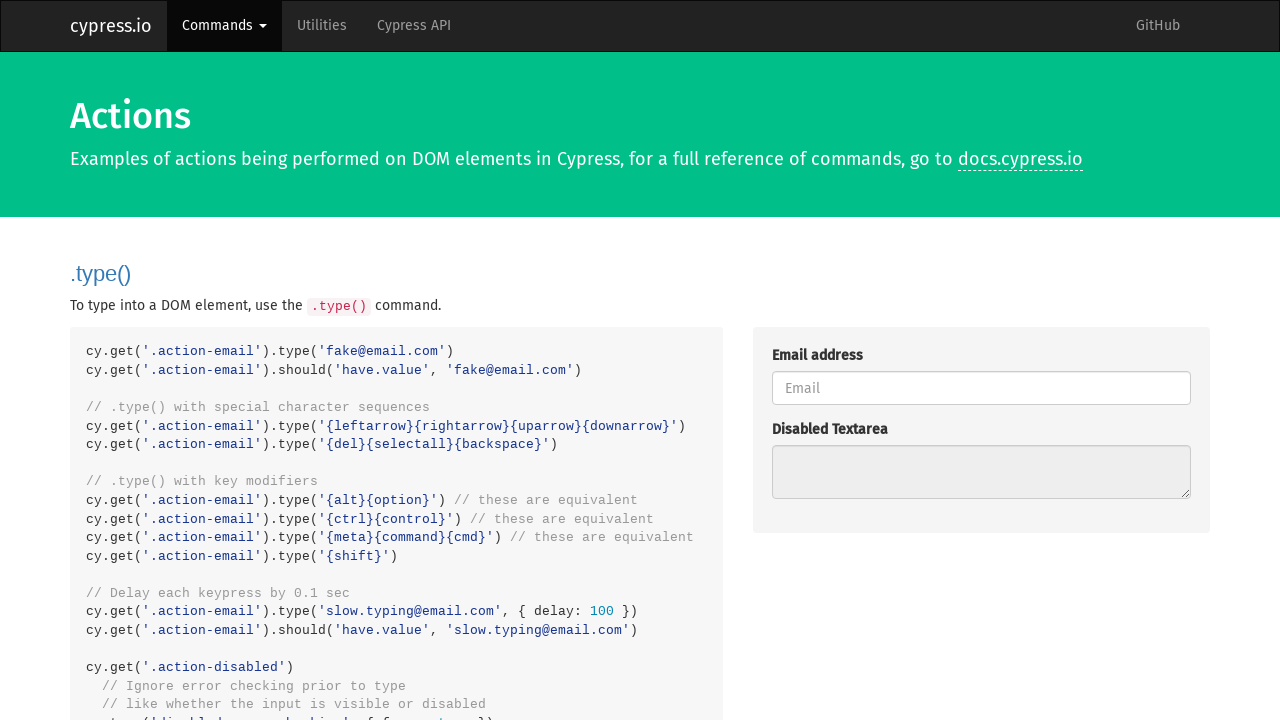

Filled email field with 'fake@email.com' on .action-email
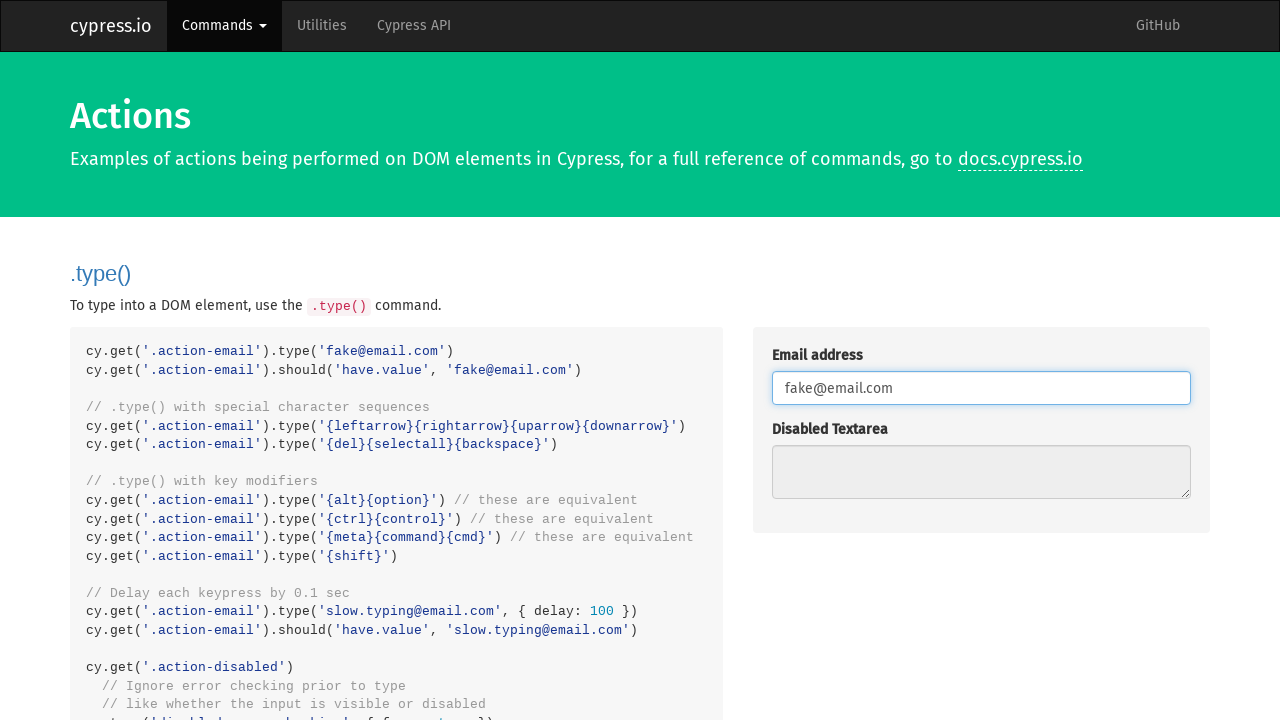

Pressed ArrowLeft key on .action-email
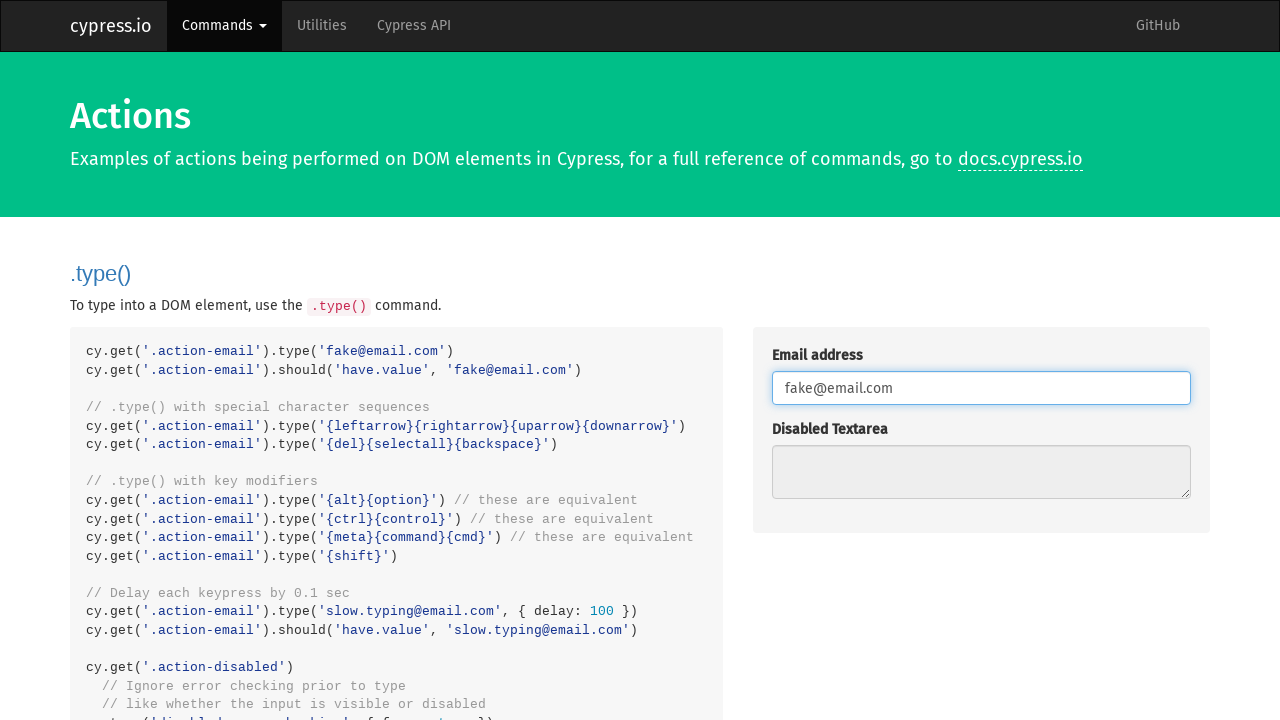

Pressed ArrowRight key on .action-email
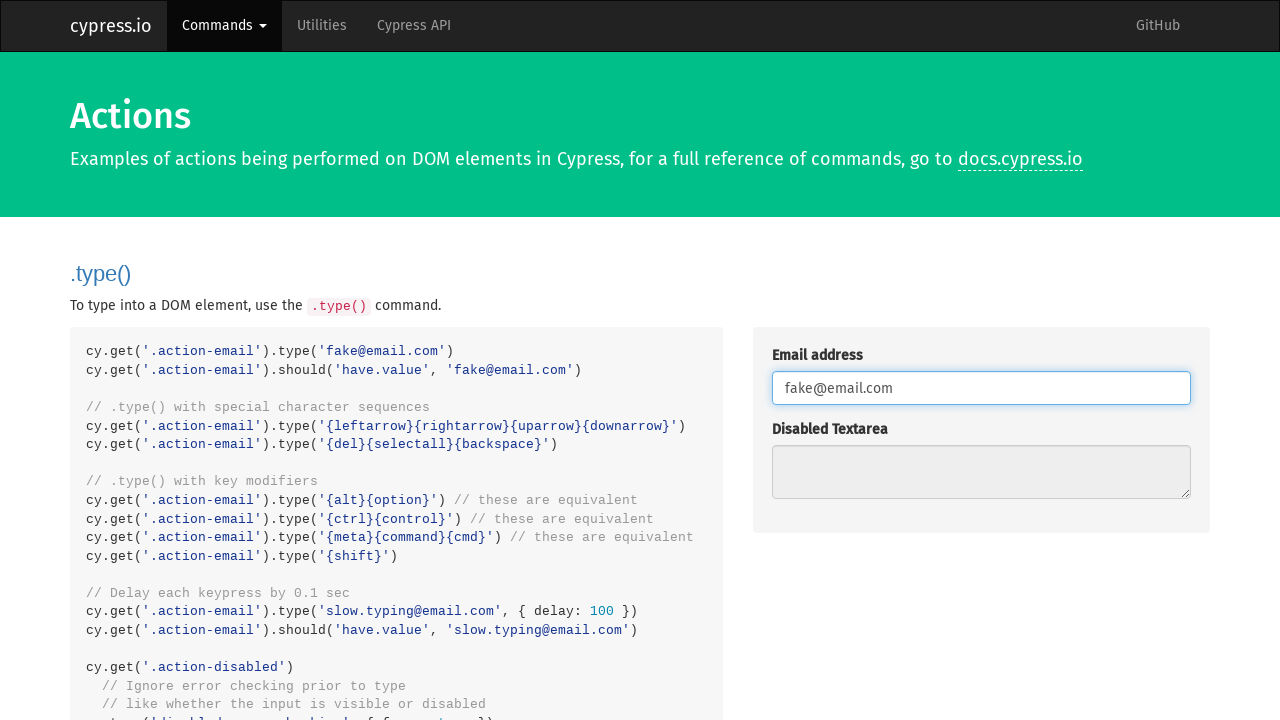

Pressed ArrowUp key on .action-email
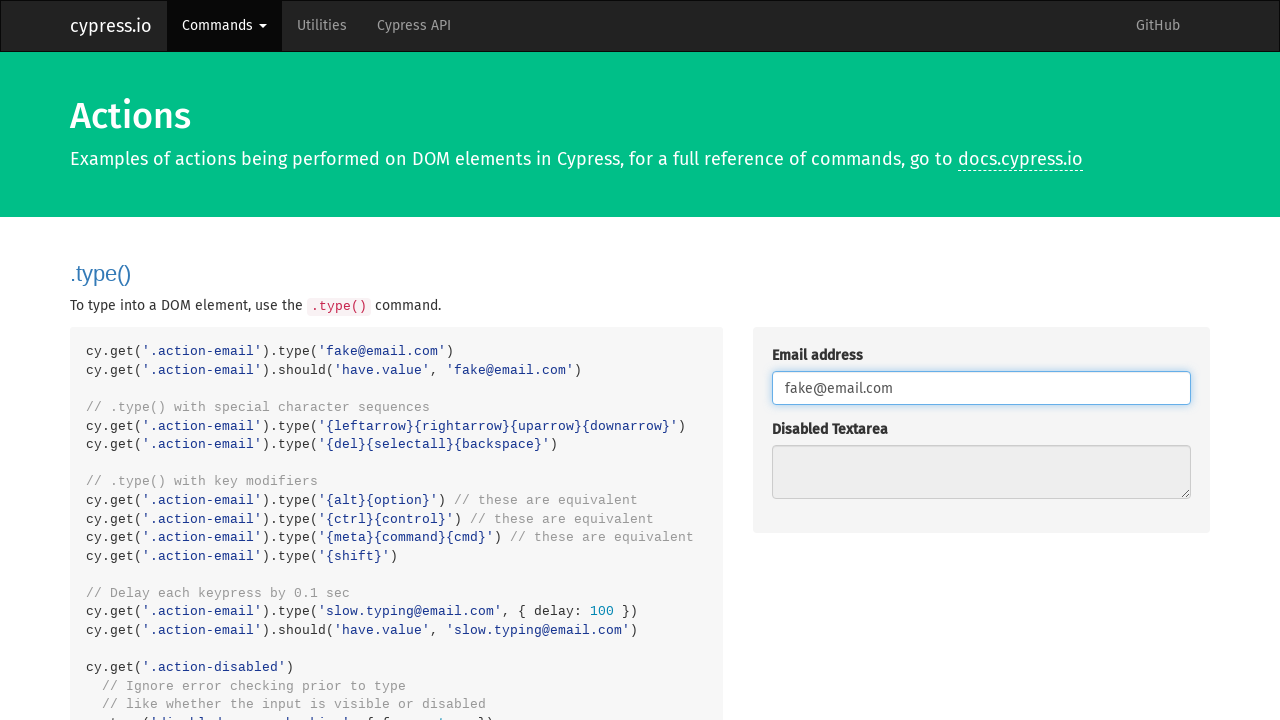

Pressed ArrowDown key on .action-email
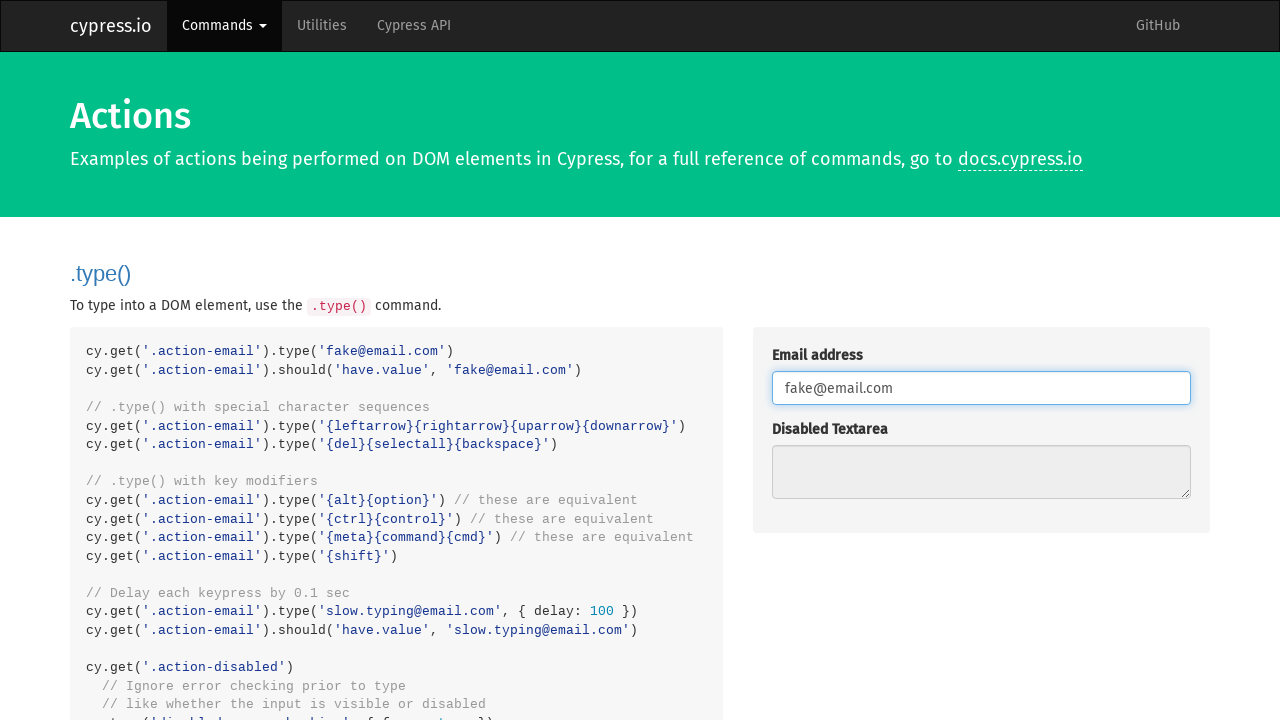

Pressed Alt+a modifier keys on .action-email
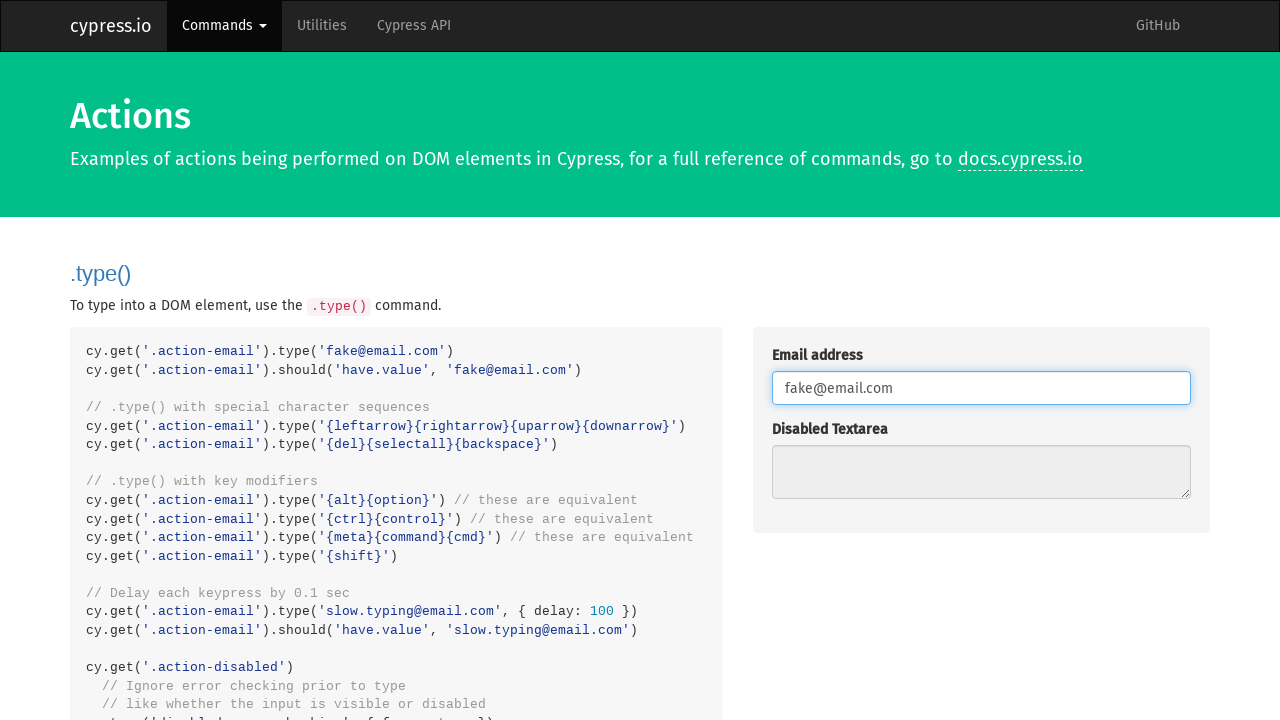

Pressed Shift+A modifier keys on .action-email
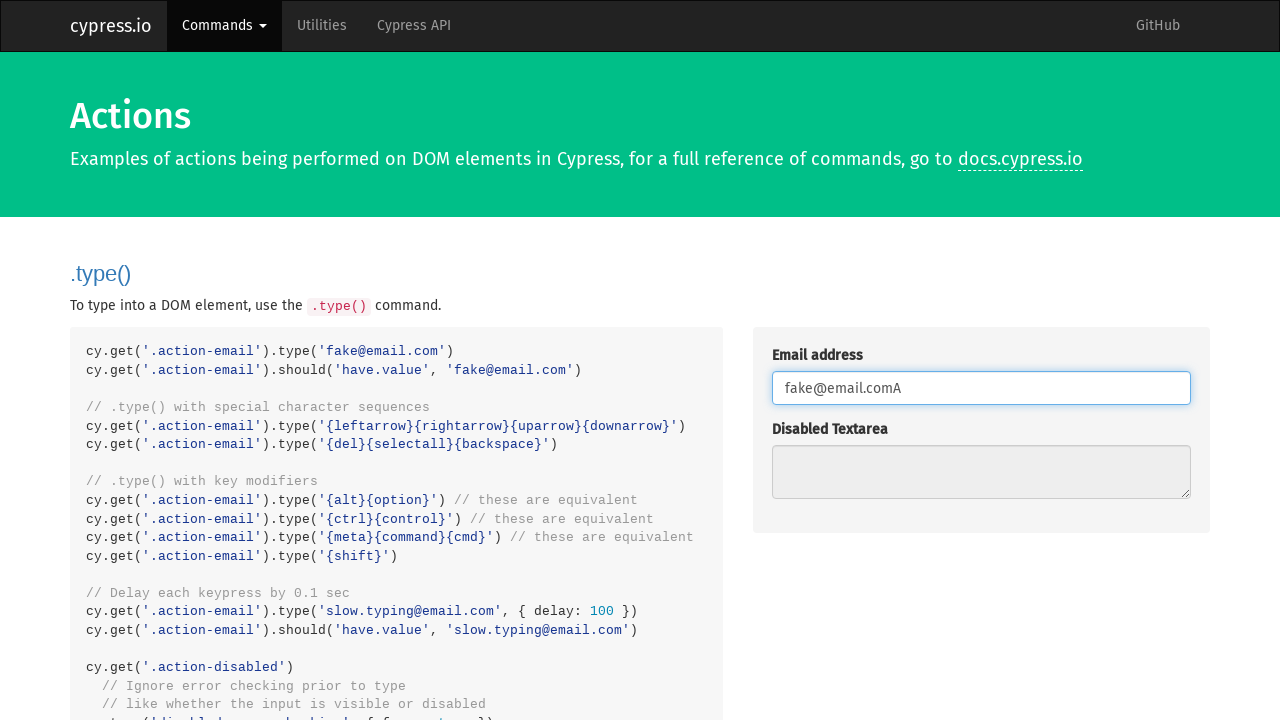

Pressed Control+a modifier keys to select all on .action-email
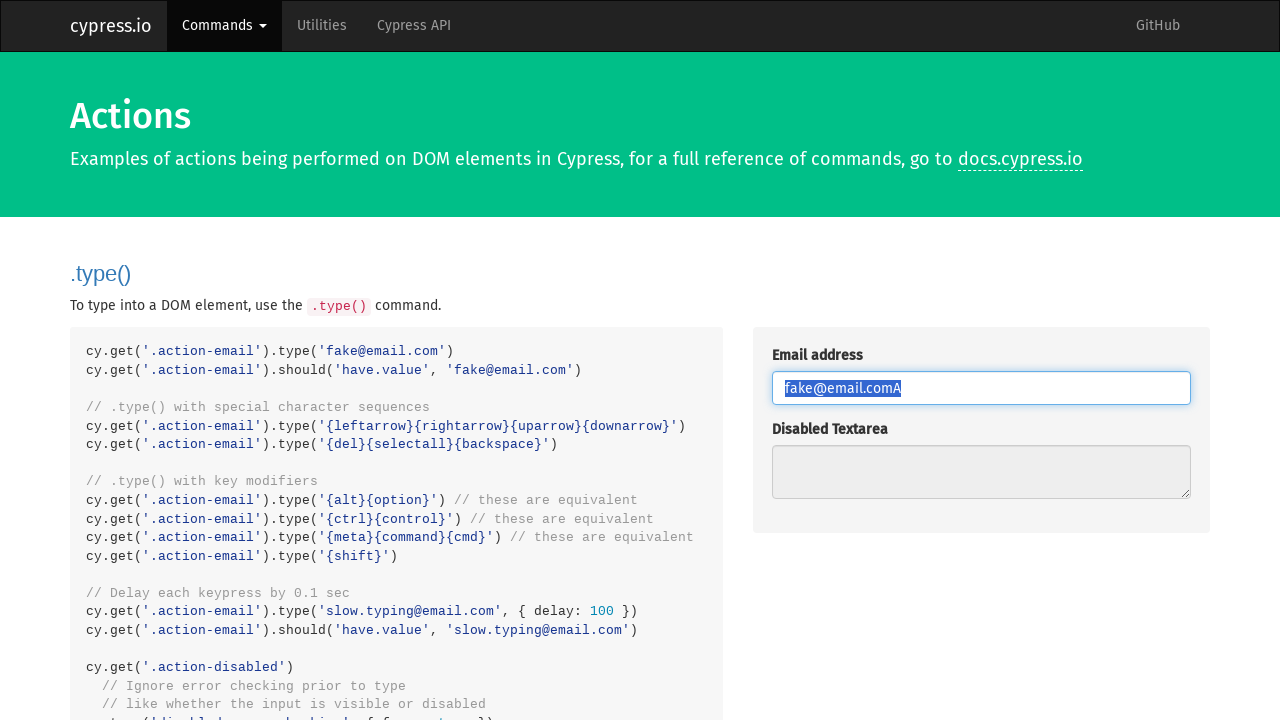

Pressed Delete key to clear email field on .action-email
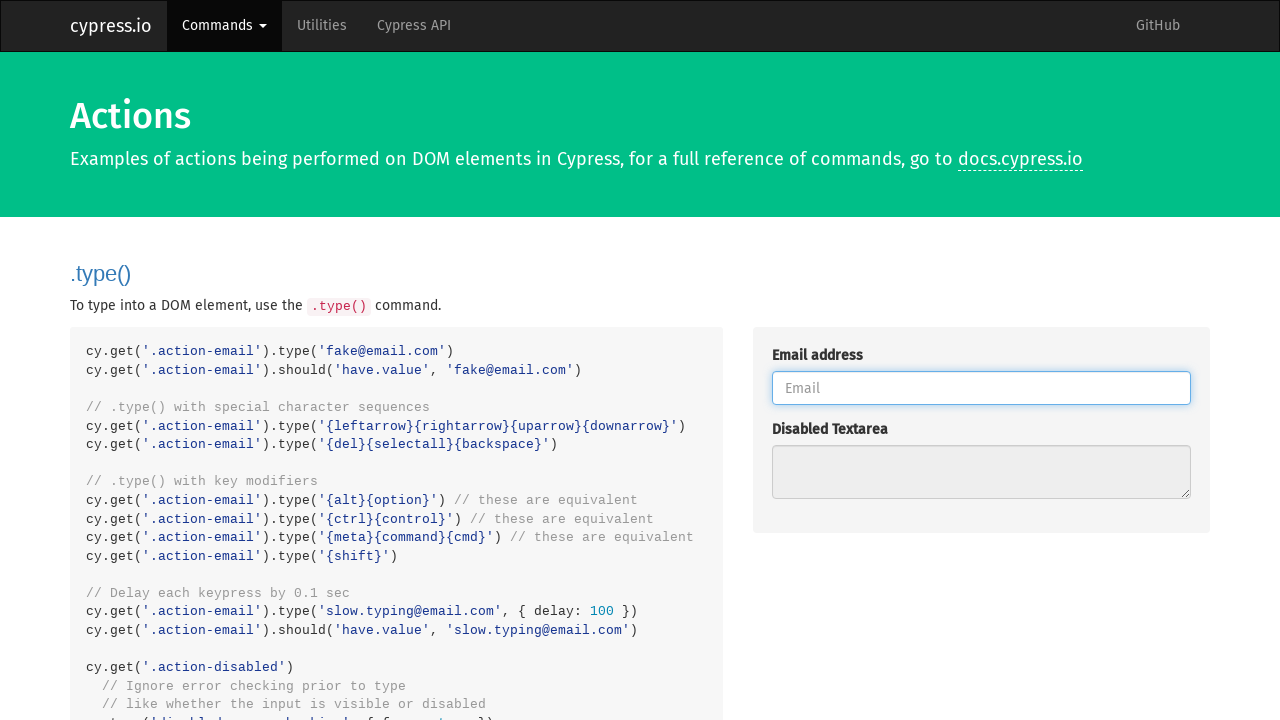

Typed 'slow.typing@email.com' sequentially character by character
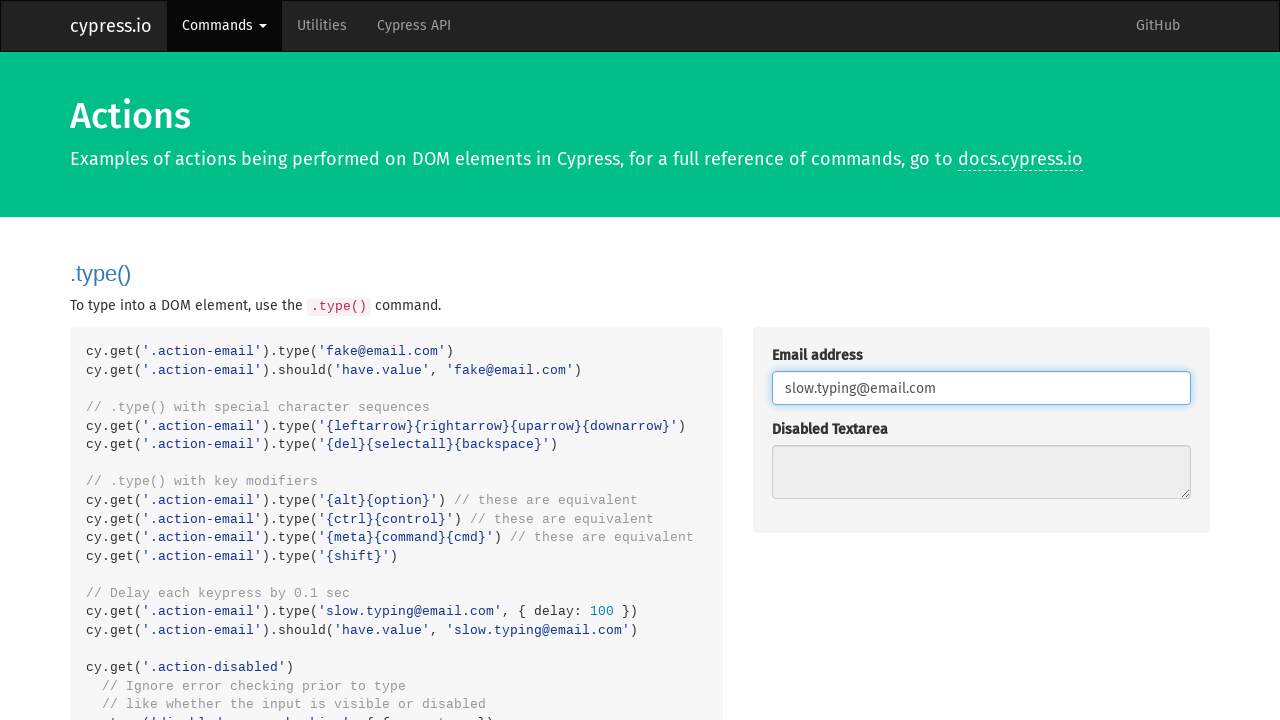

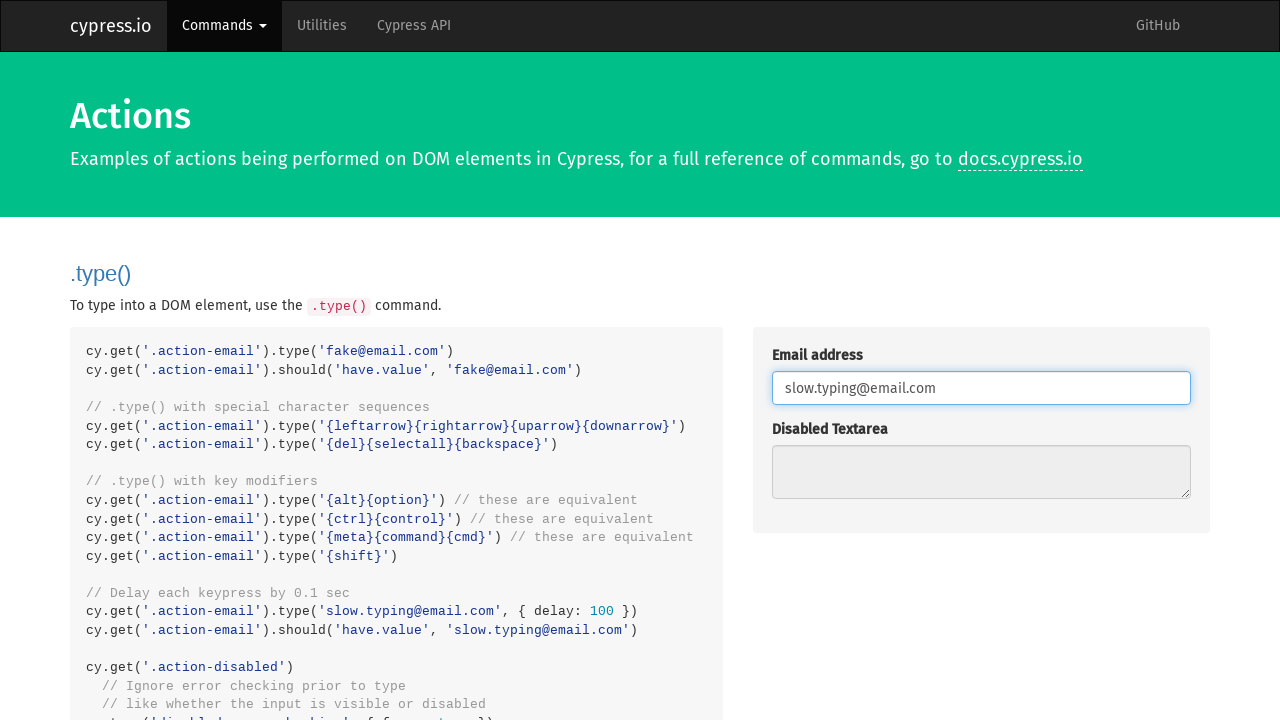